Navigates to the Calculator.net BMI Calculator page and verifies the page loads by checking the title is accessible.

Starting URL: https://www.calculator.net/bmi-calculator.html

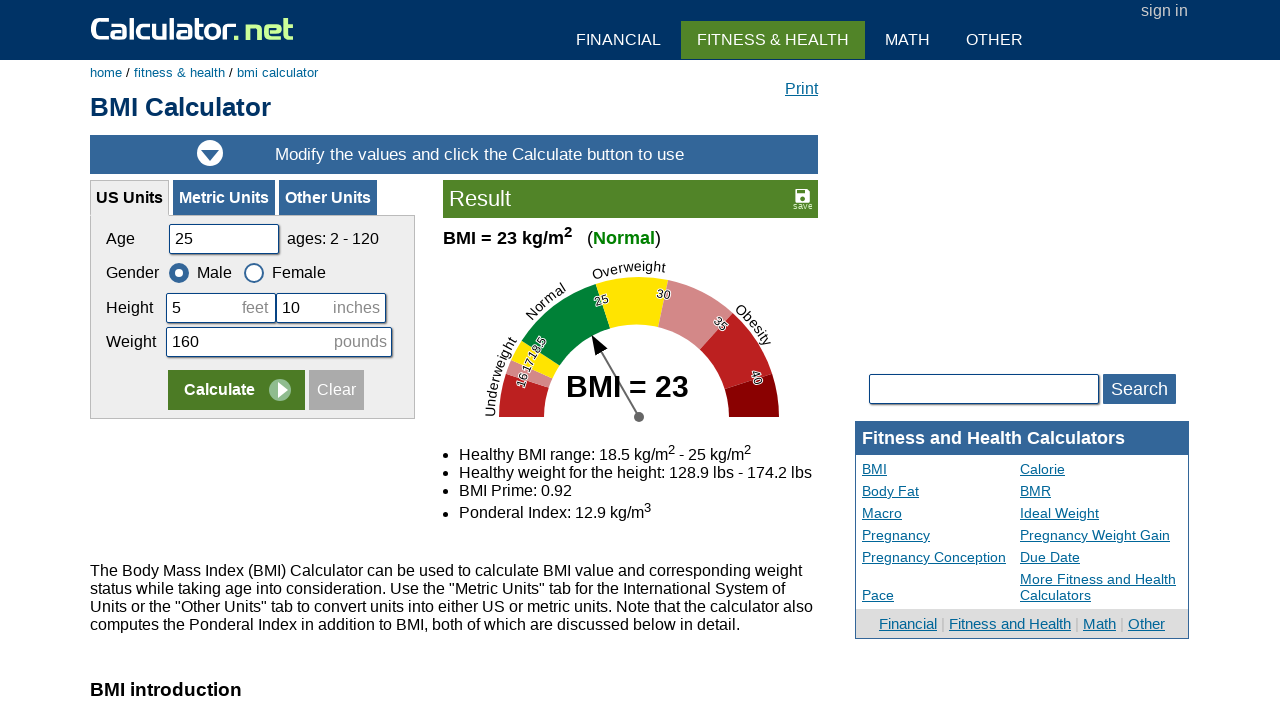

Waited for page DOM content to load
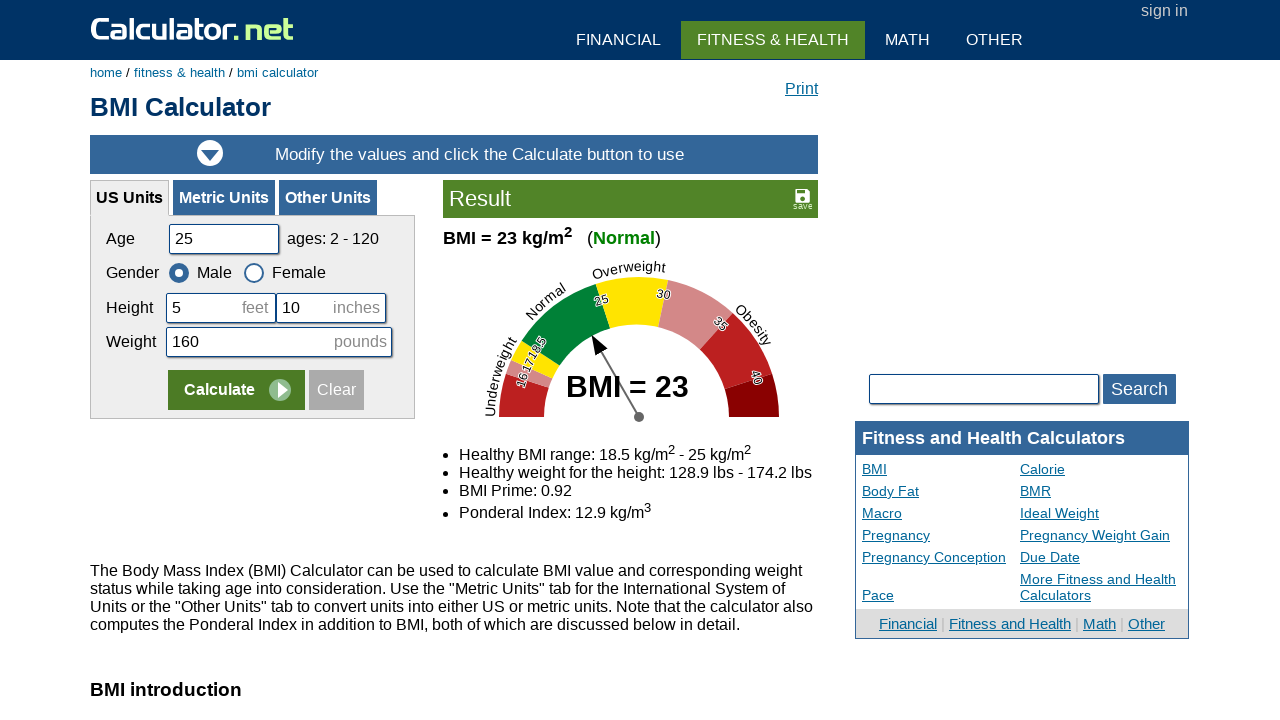

Retrieved page title
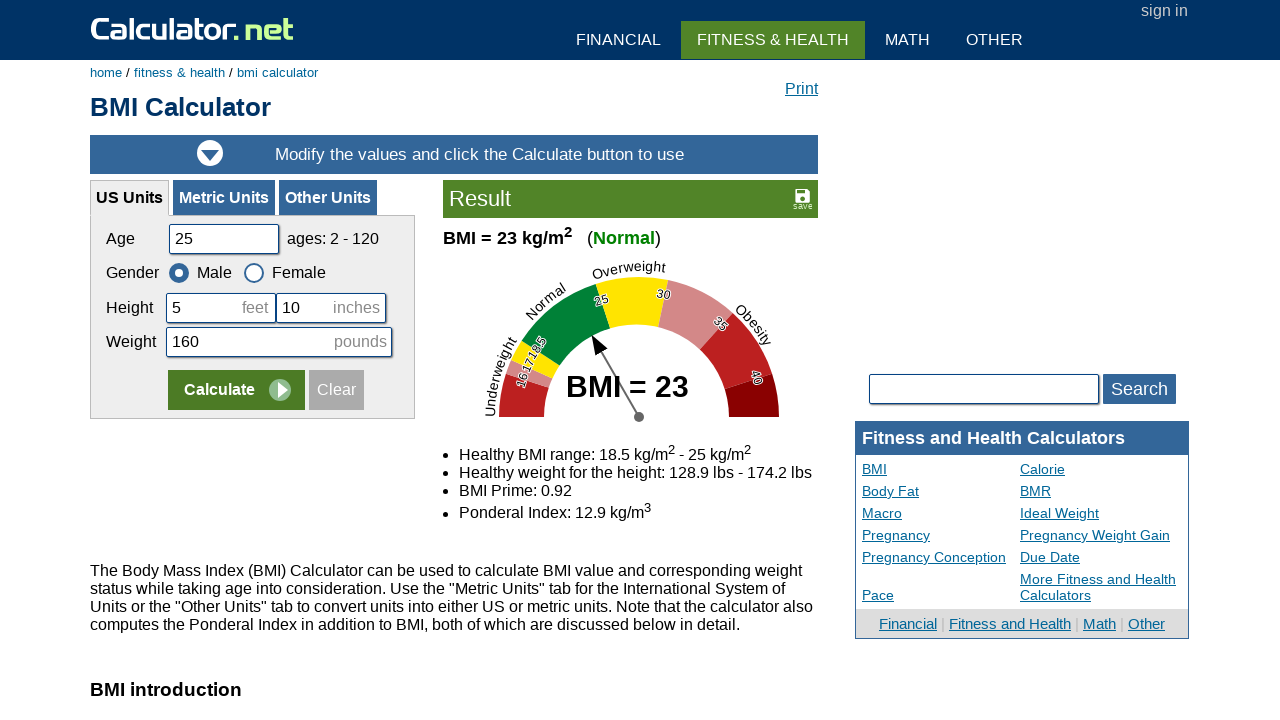

Verified page title contains 'BMI Calculator'
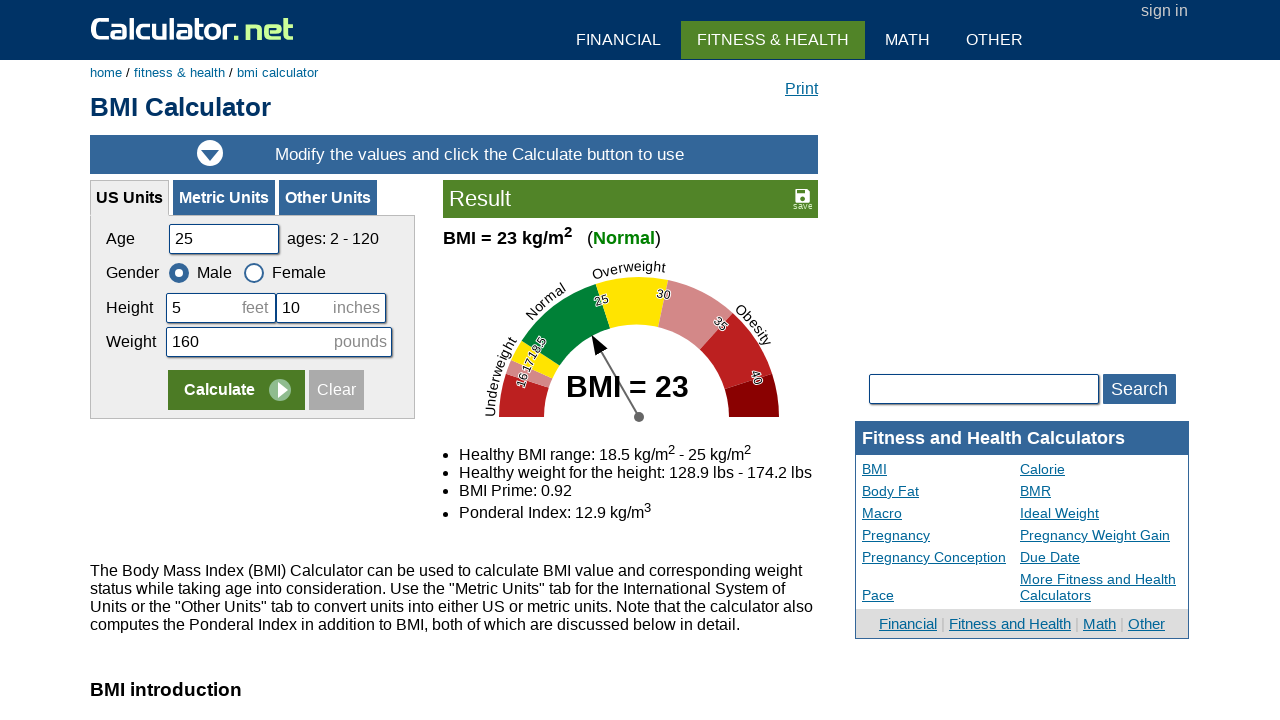

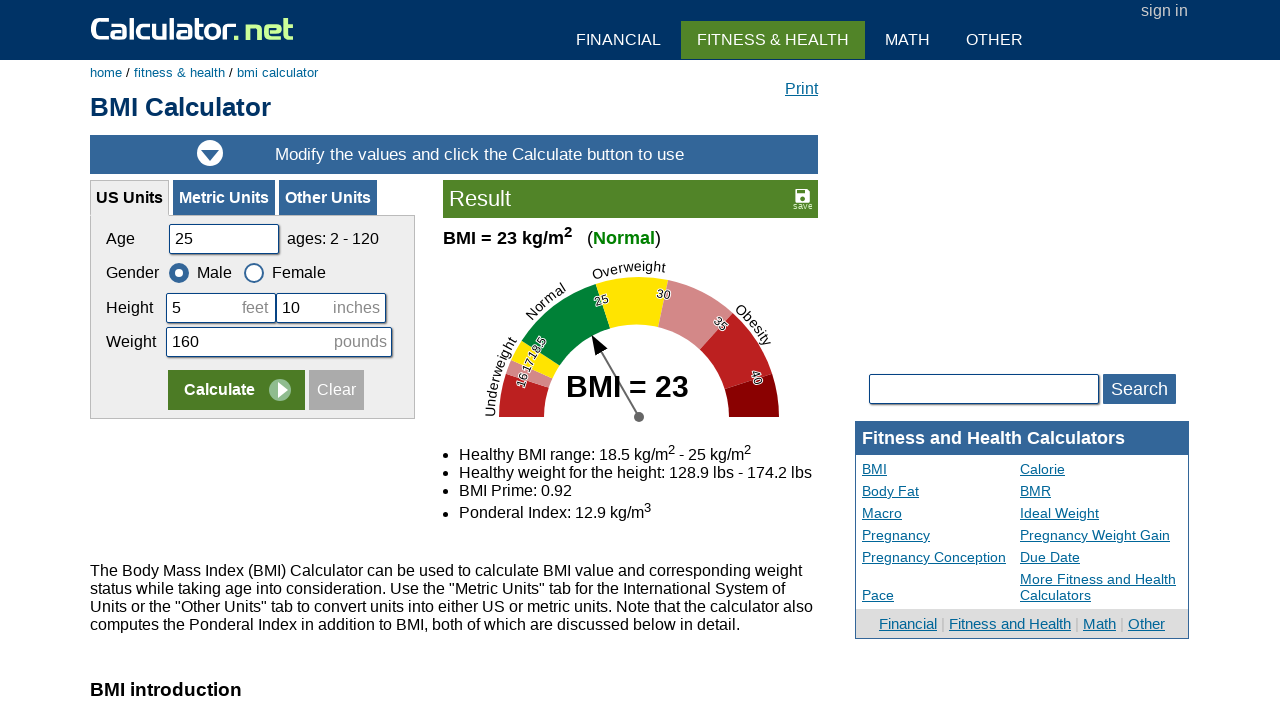